Tests hover functionality by hovering over three images and verifying that the corresponding user names become visible on each hover action.

Starting URL: https://practice.cydeo.com/hovers

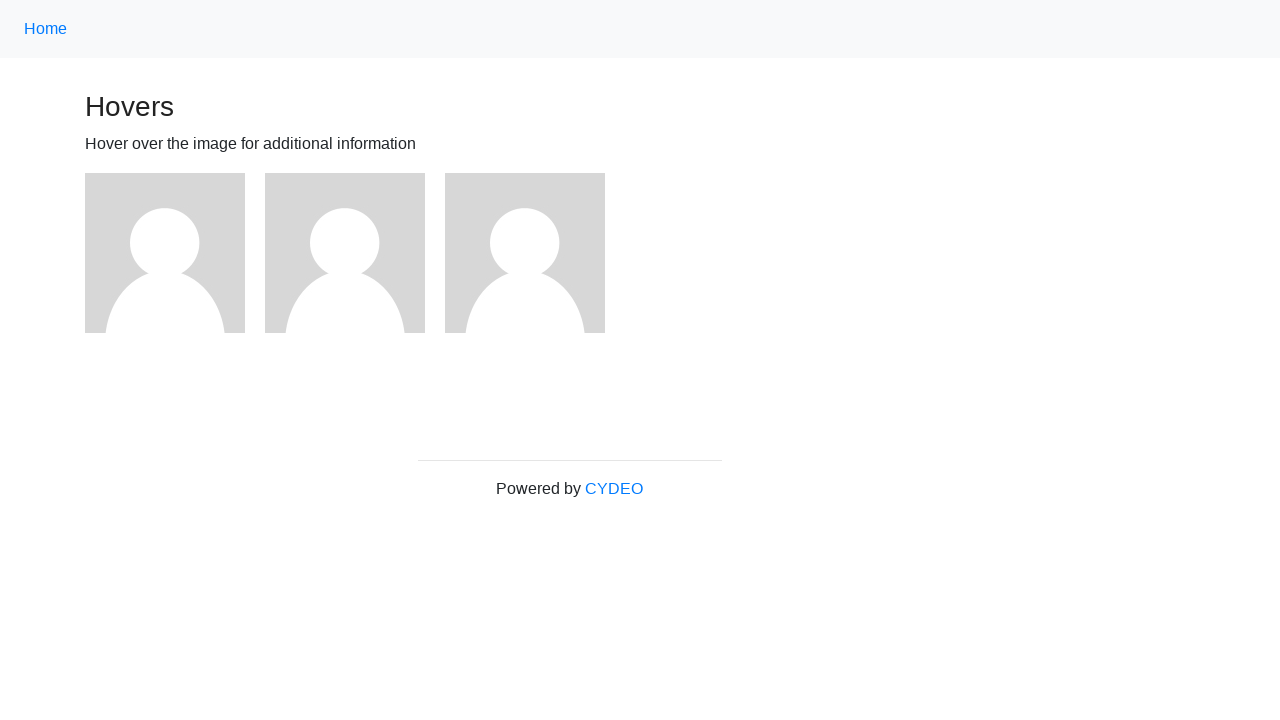

Located first image element
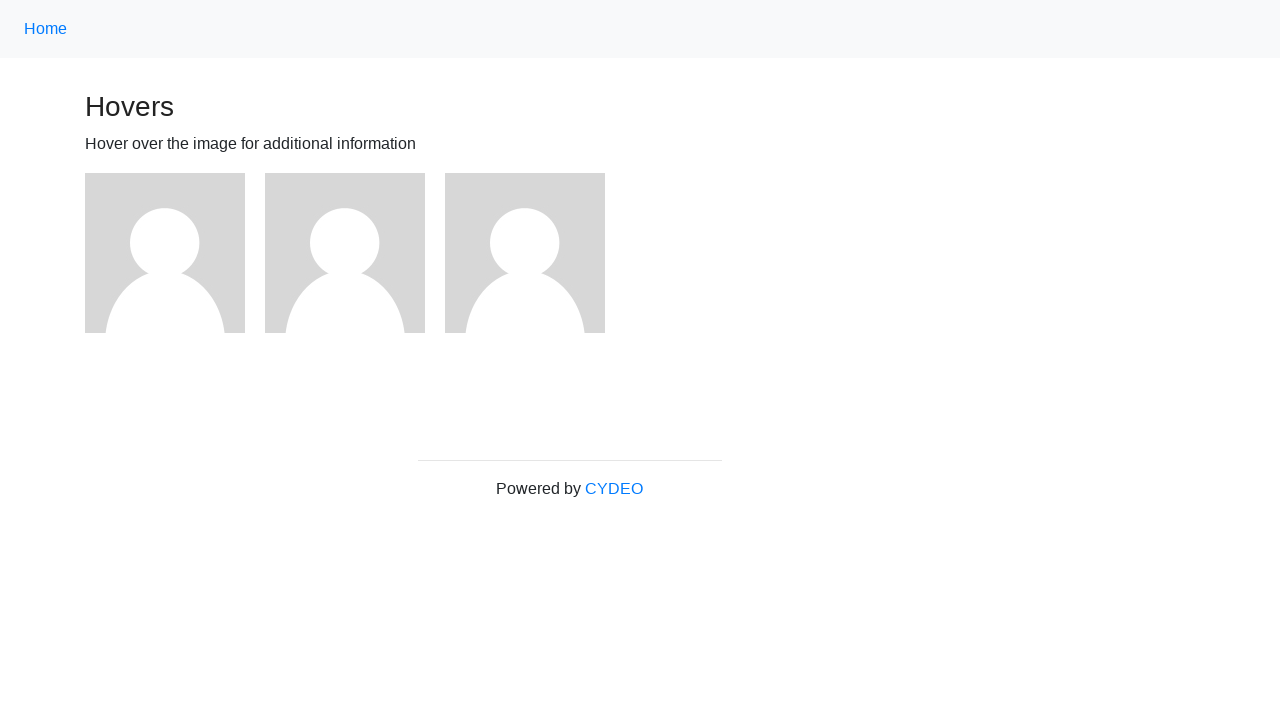

Located second image element
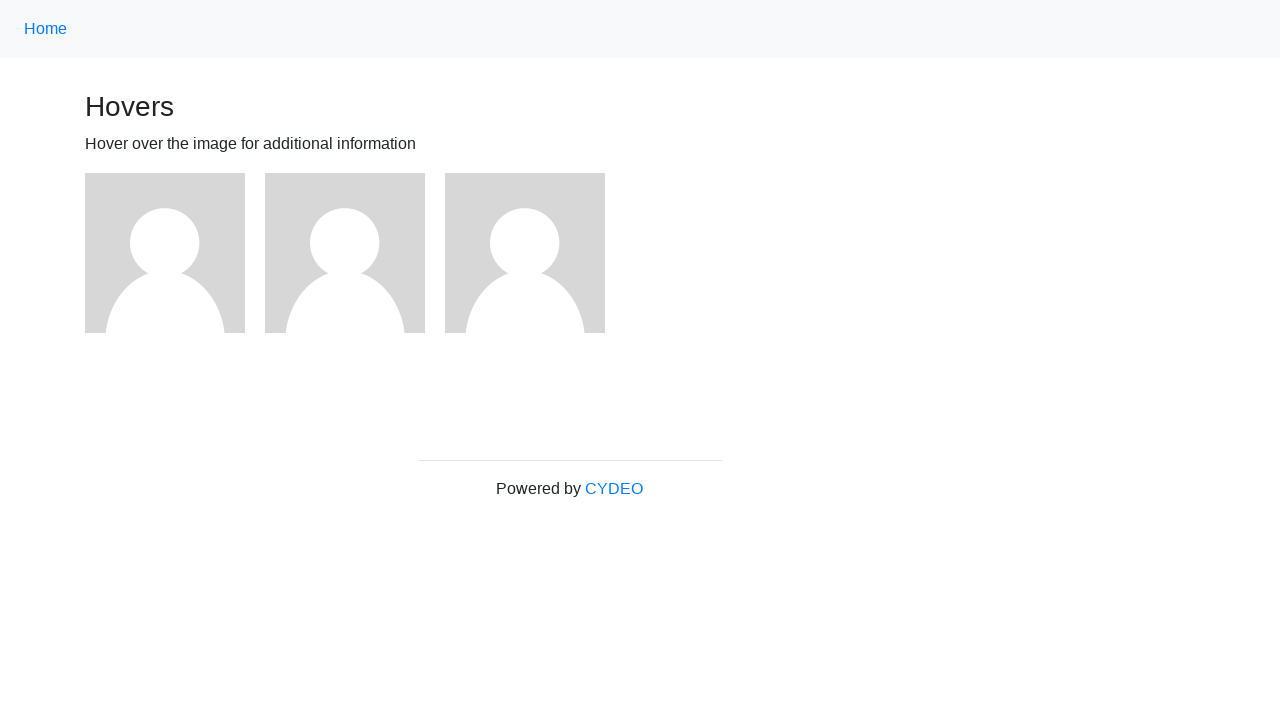

Located third image element
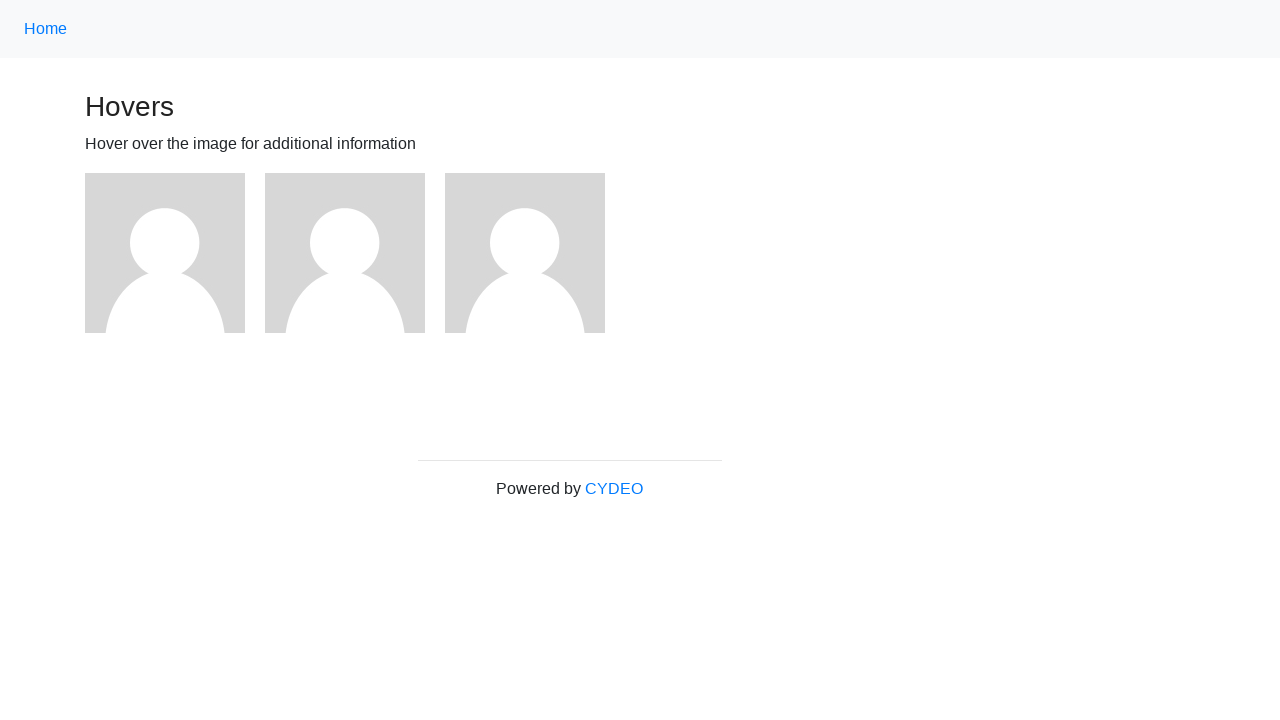

Located user1 text element
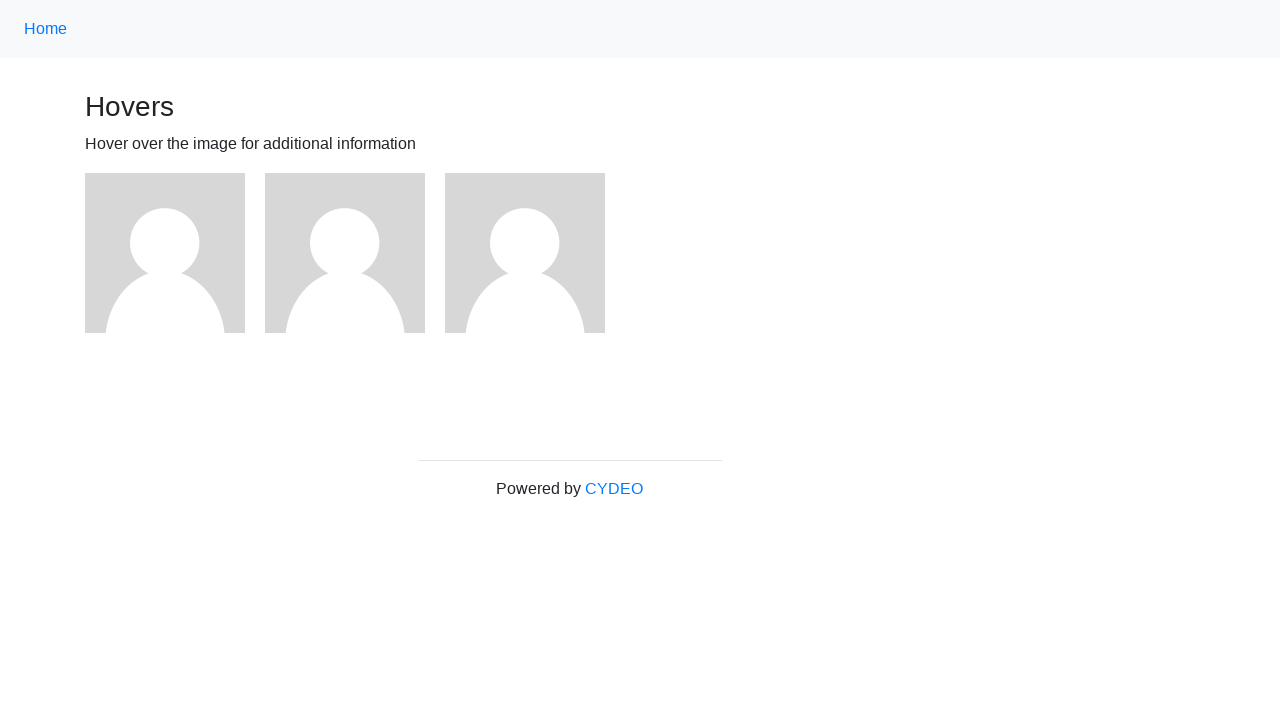

Located user2 text element
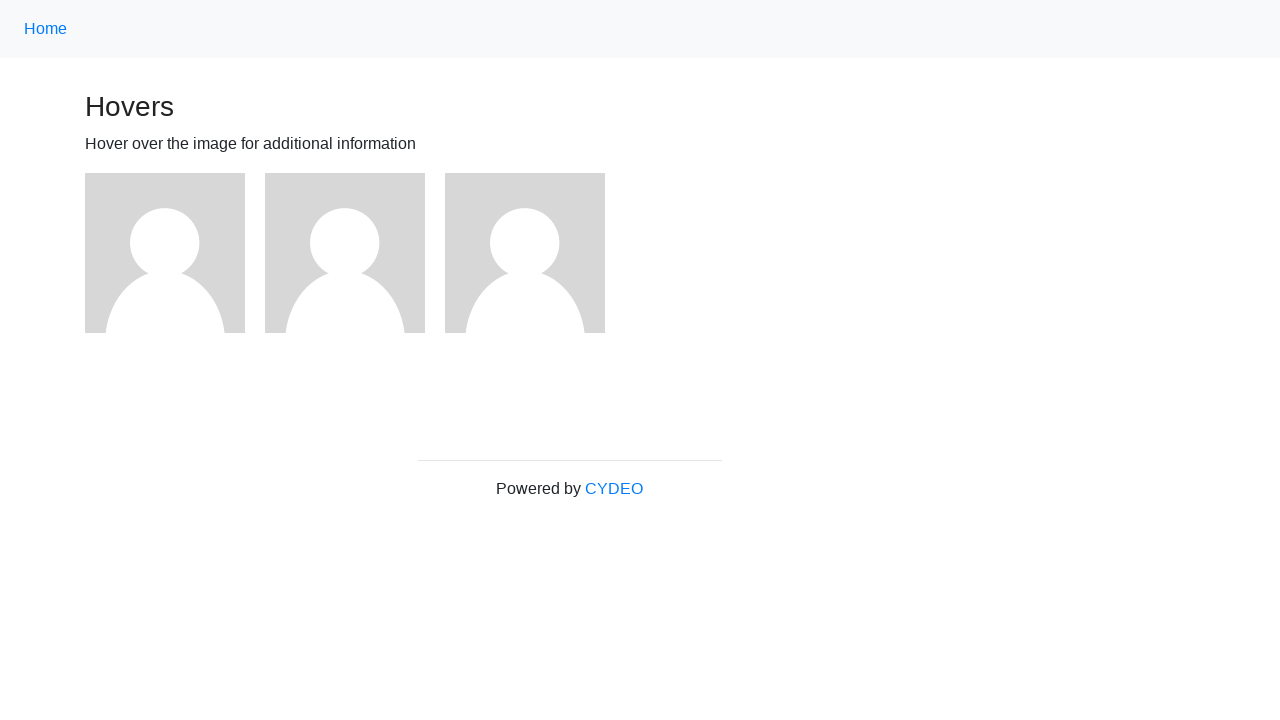

Located user3 text element
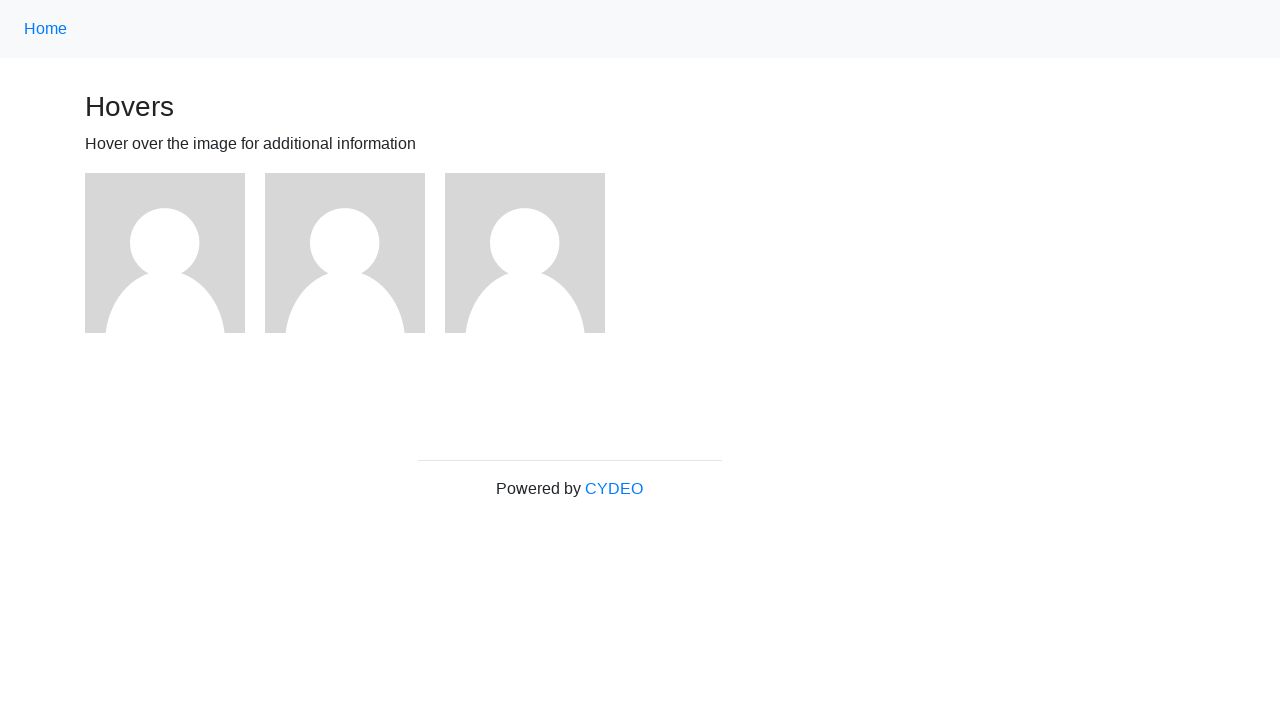

Hovered over first image at (165, 253) on (//img)[1]
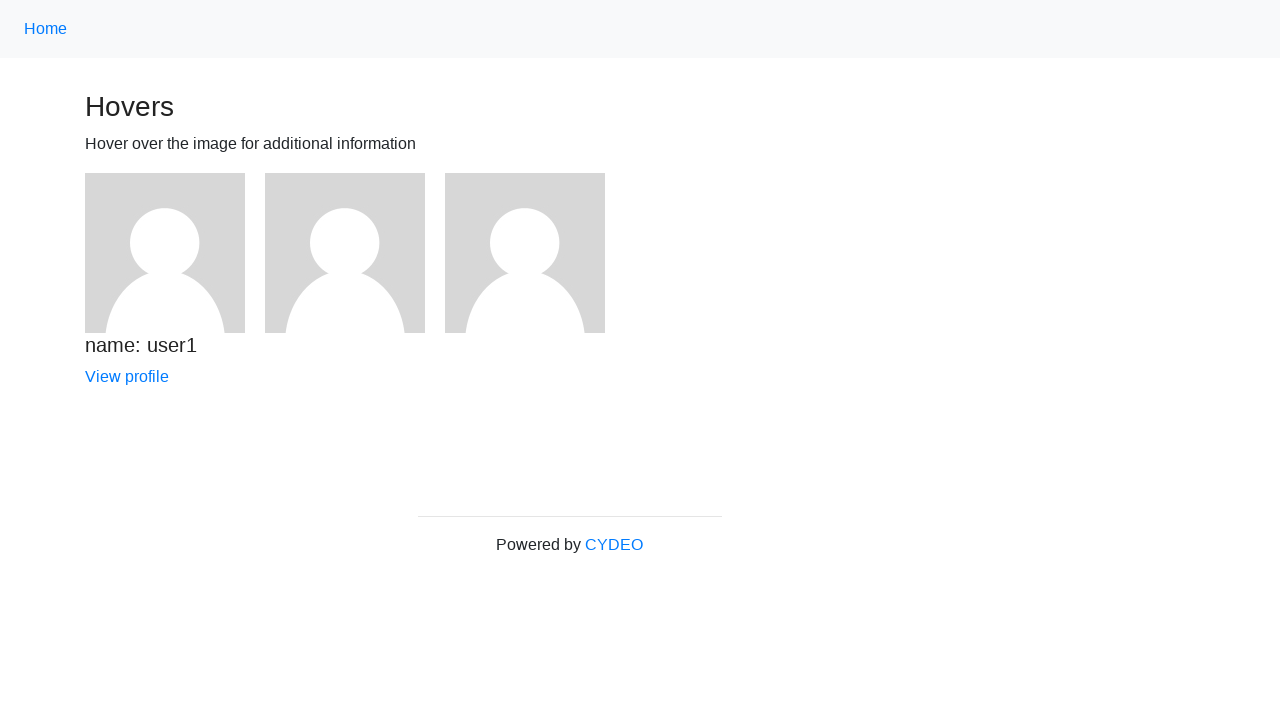

Verified user1 name is visible after hovering over first image
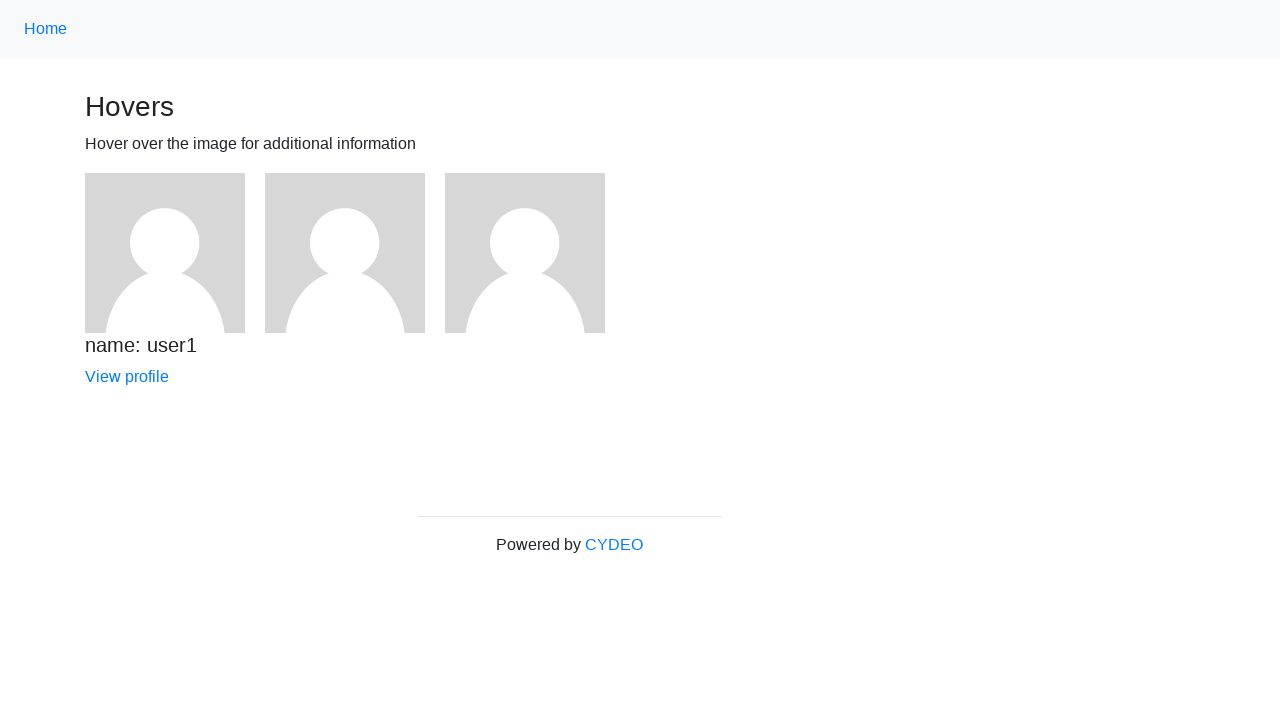

Hovered over second image at (345, 253) on (//img)[2]
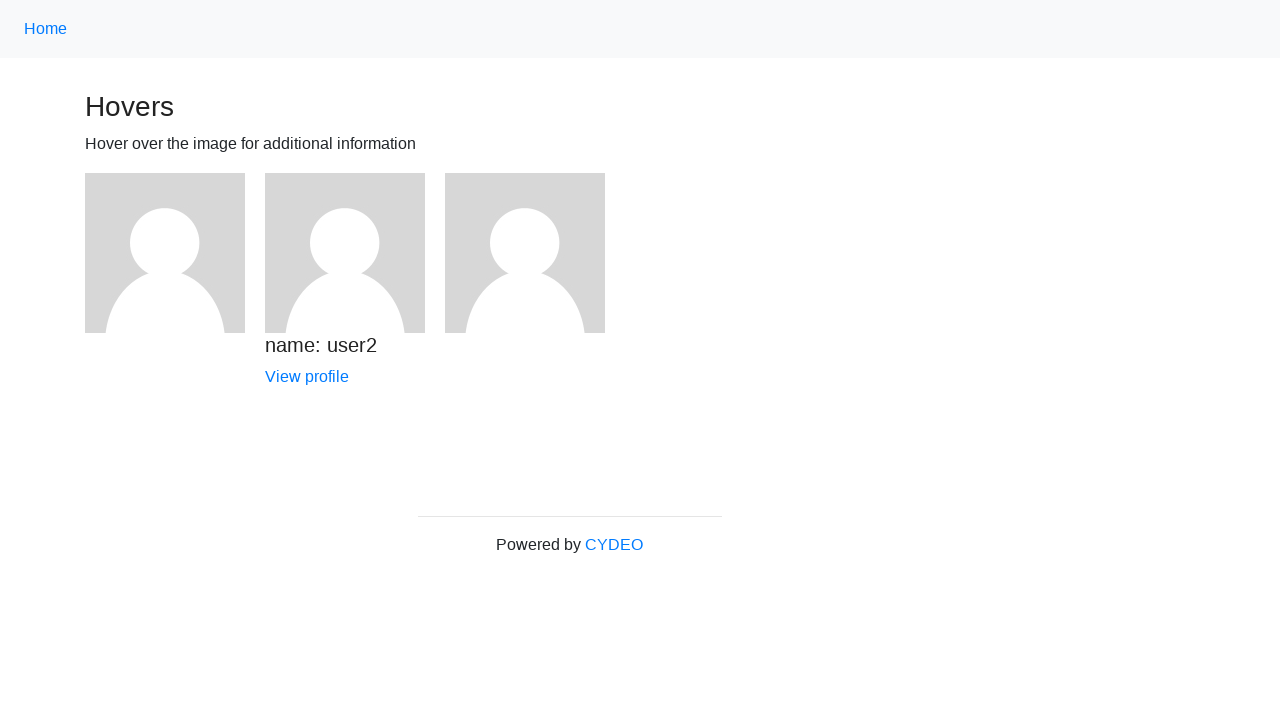

Verified user2 name is visible after hovering over second image
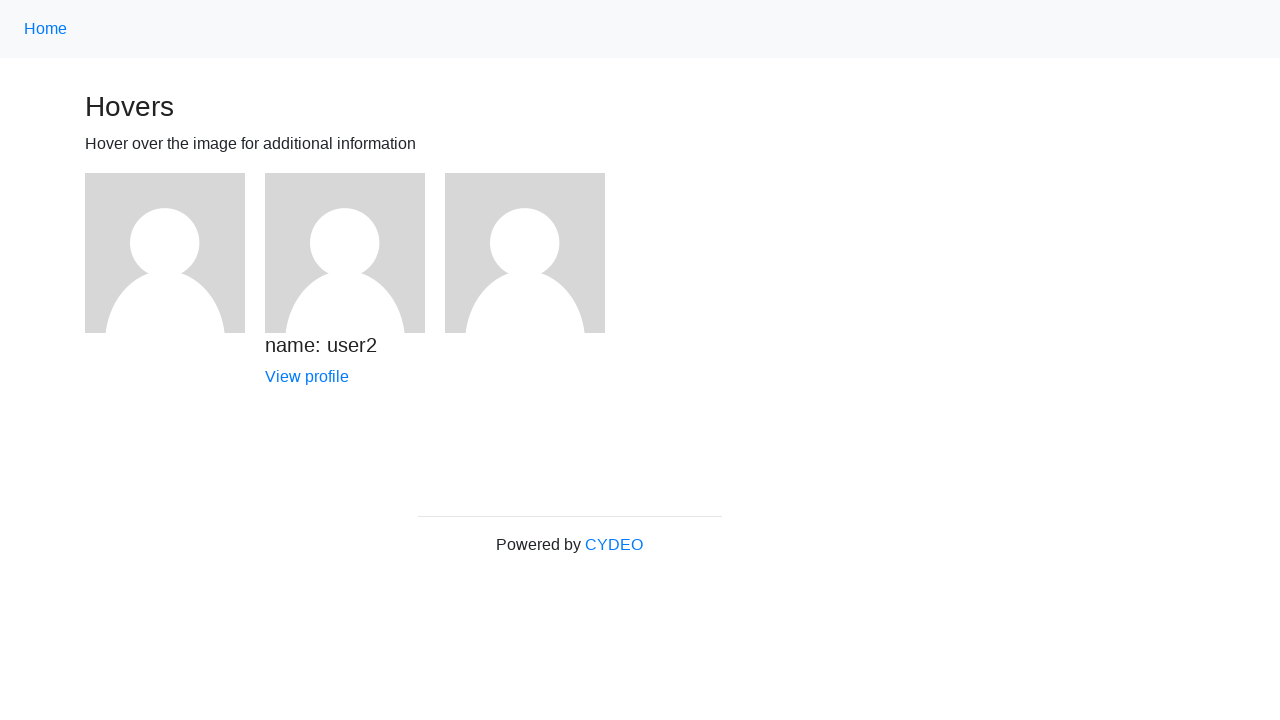

Hovered over third image at (525, 253) on (//img)[3]
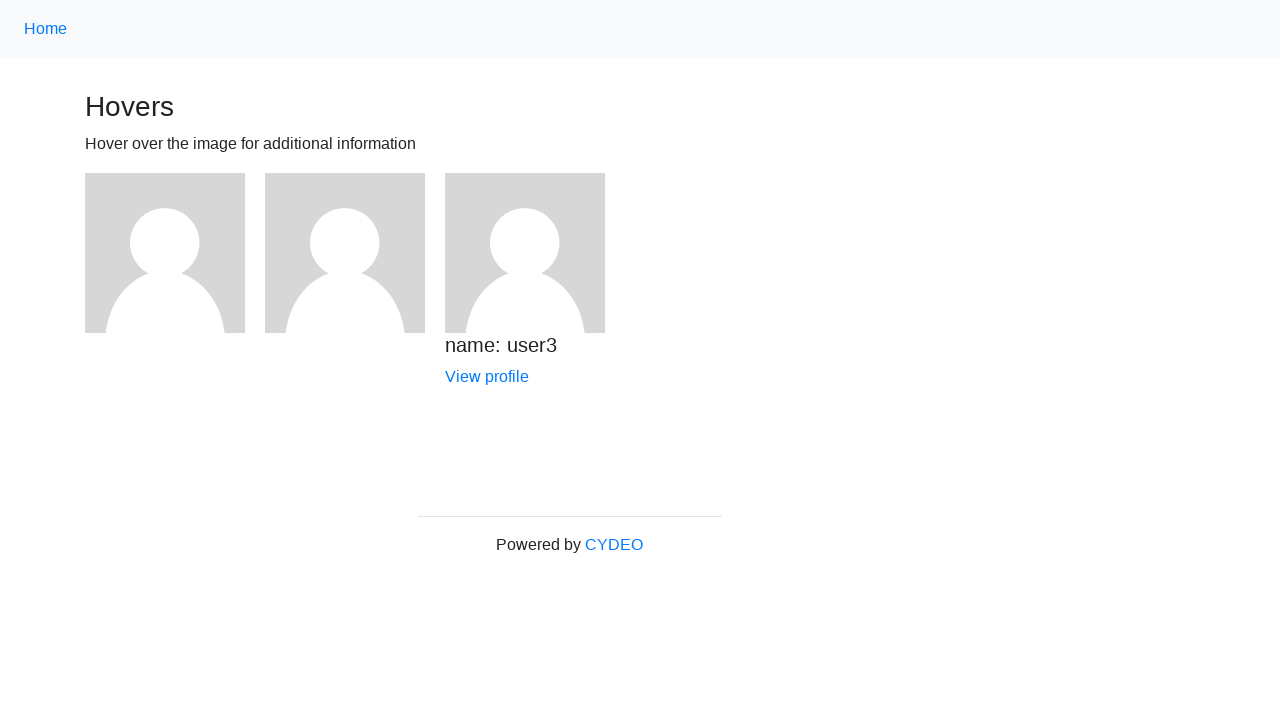

Verified user3 name is visible after hovering over third image
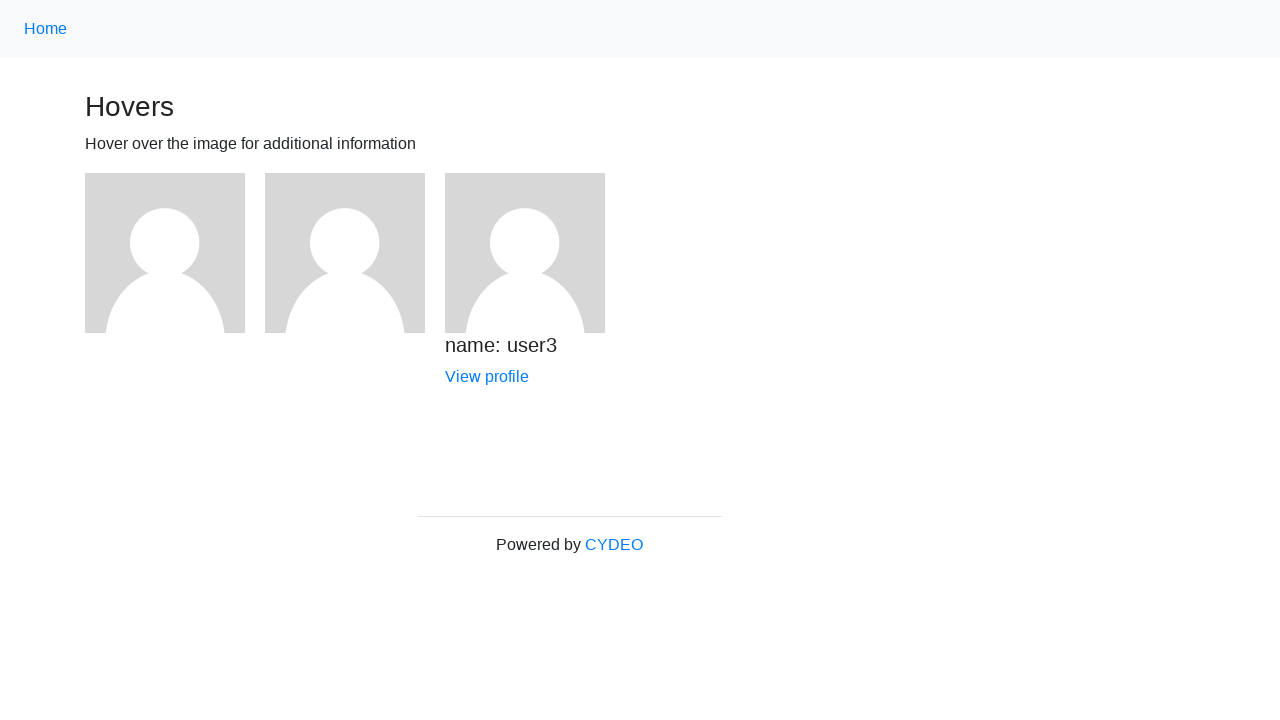

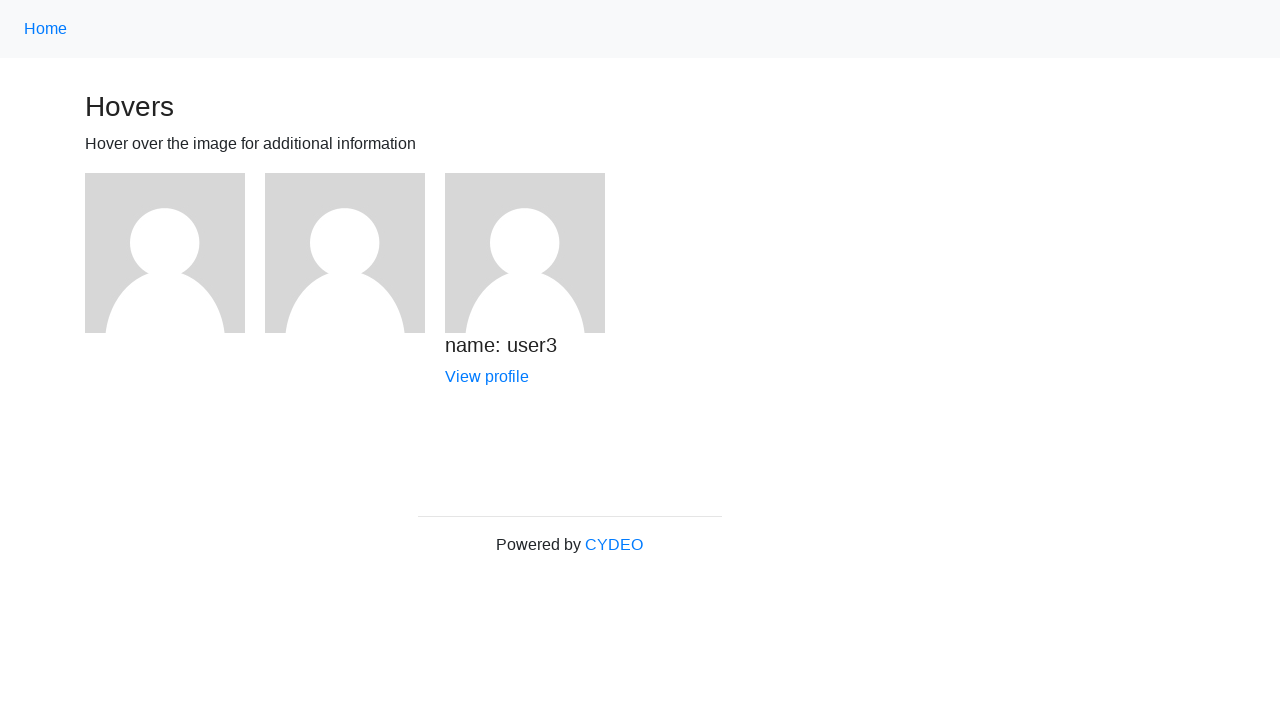